Tests browser back button navigation between filter views (All, Active, Completed).

Starting URL: https://demo.playwright.dev/todomvc

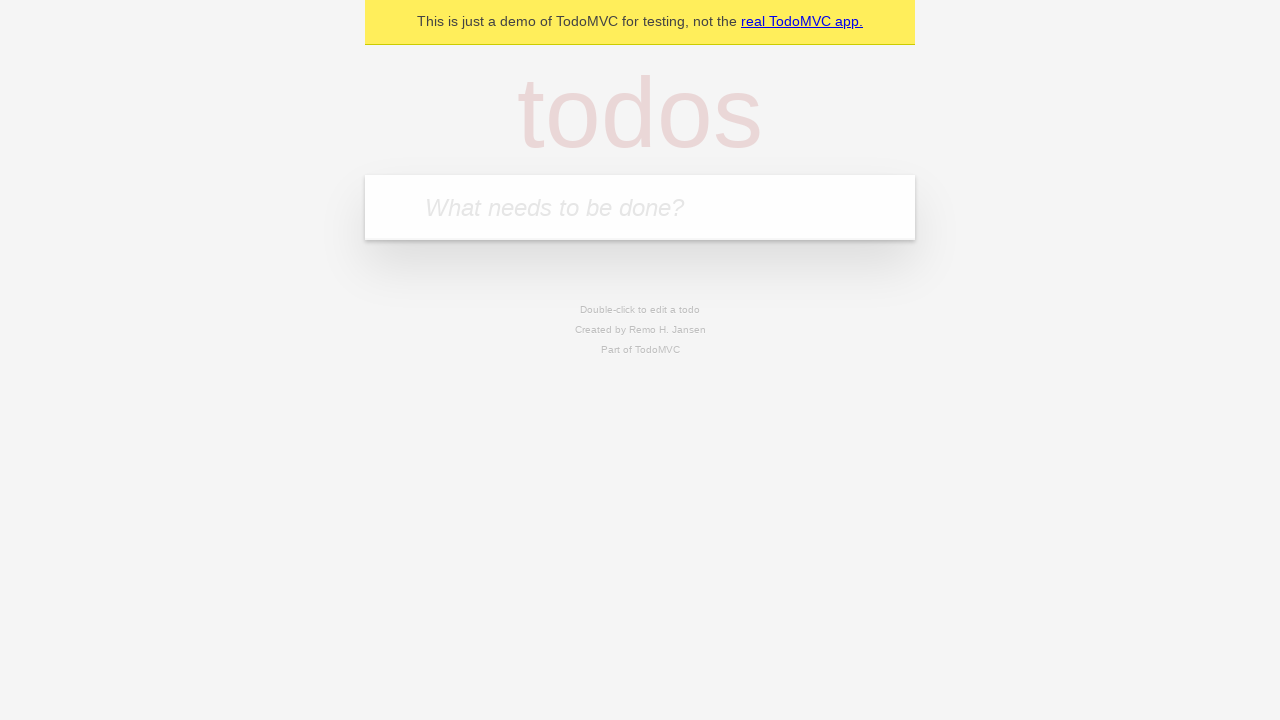

Filled todo input with 'buy some cheese' on internal:attr=[placeholder="What needs to be done?"i]
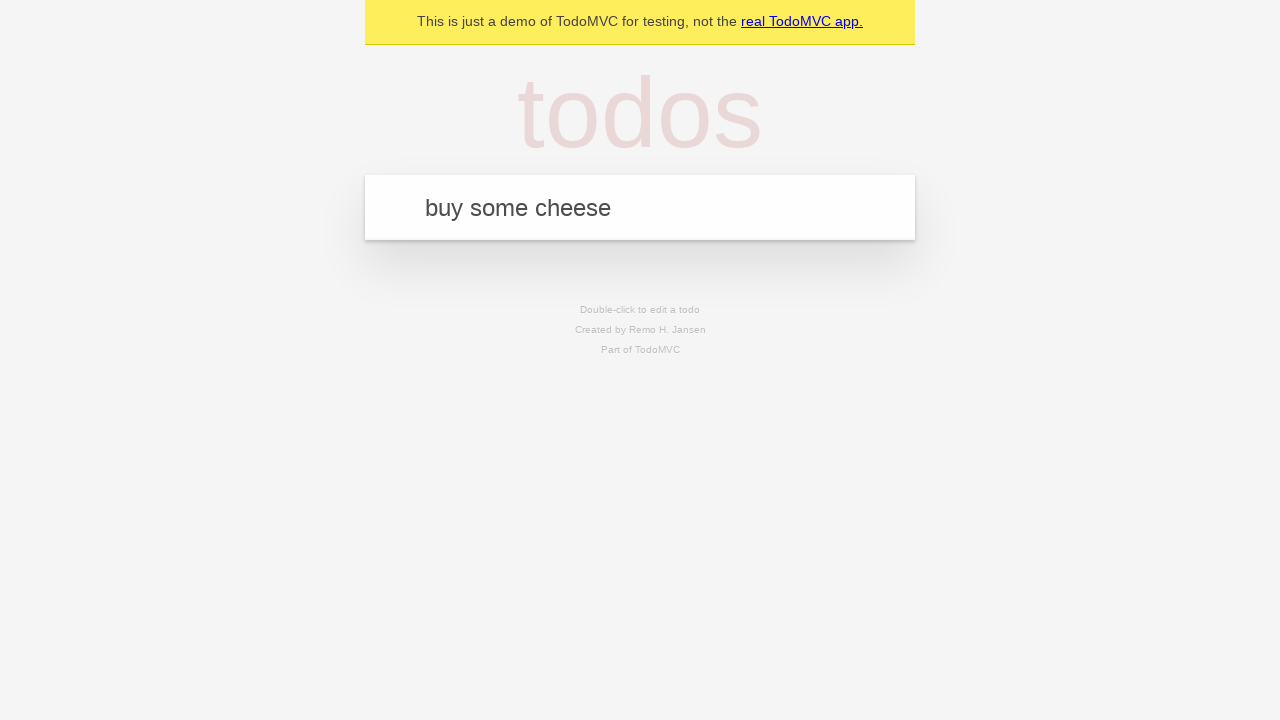

Pressed Enter to add first todo on internal:attr=[placeholder="What needs to be done?"i]
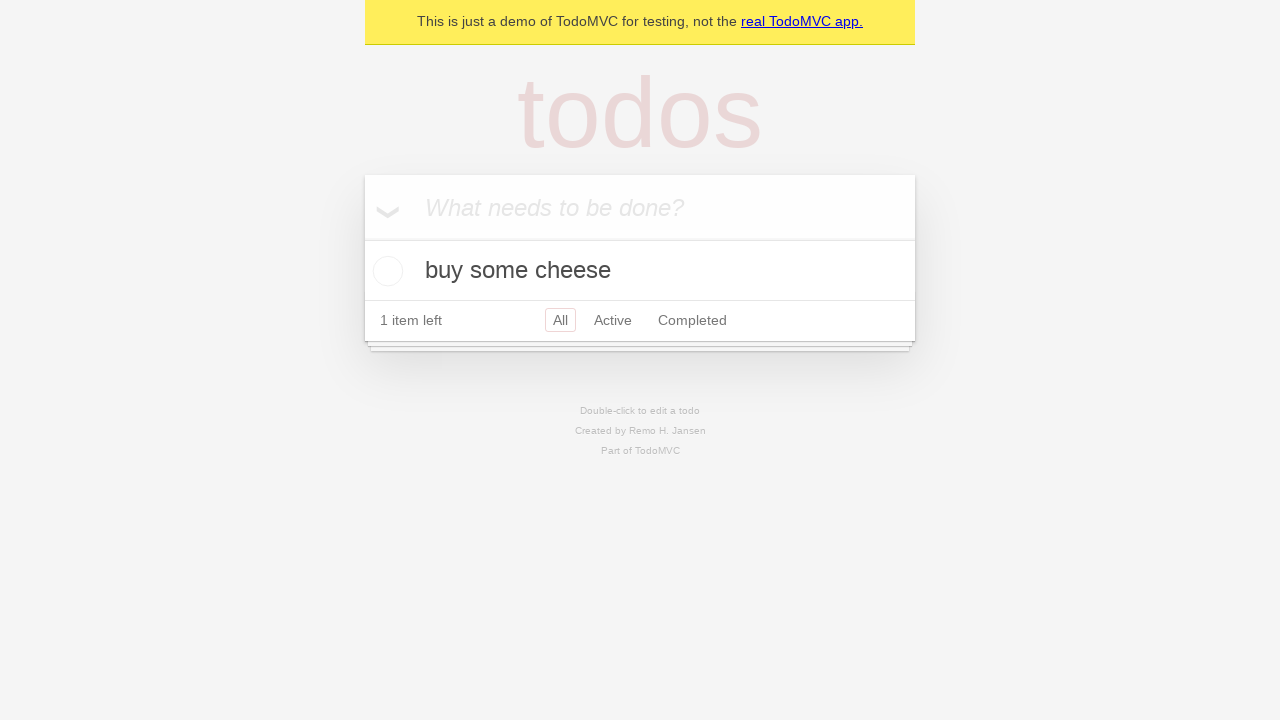

Filled todo input with 'feed the cat' on internal:attr=[placeholder="What needs to be done?"i]
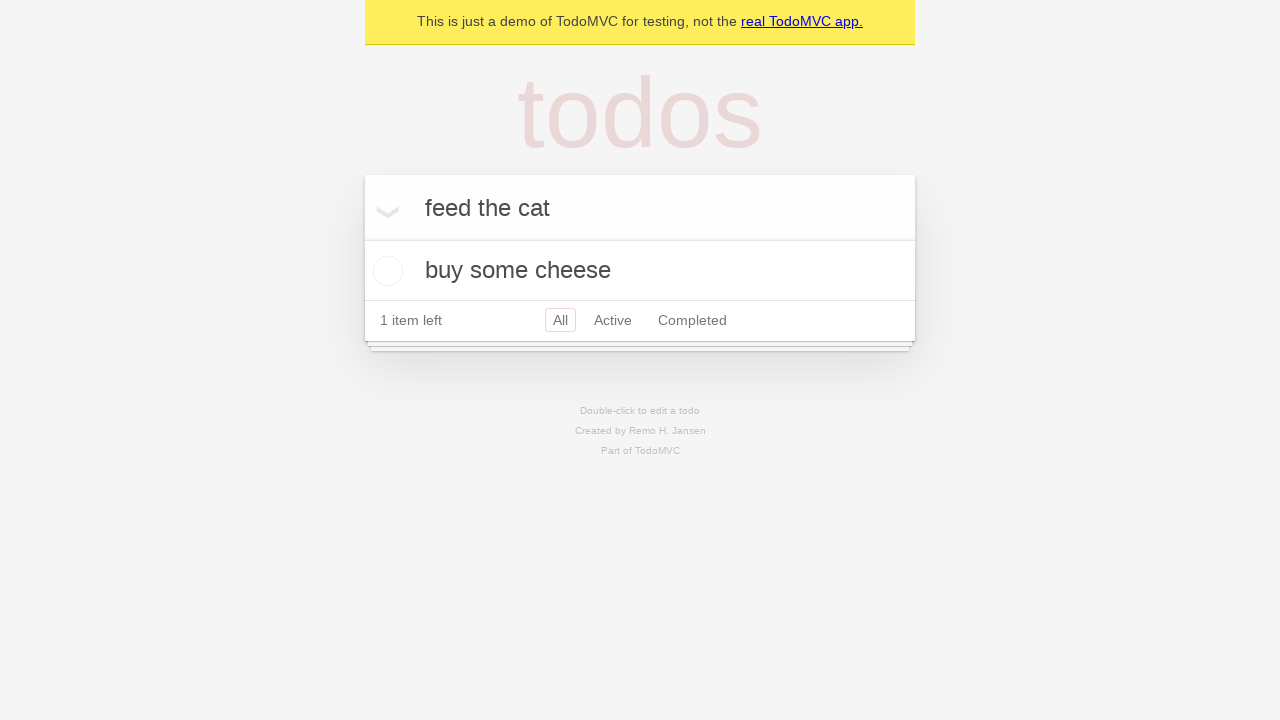

Pressed Enter to add second todo on internal:attr=[placeholder="What needs to be done?"i]
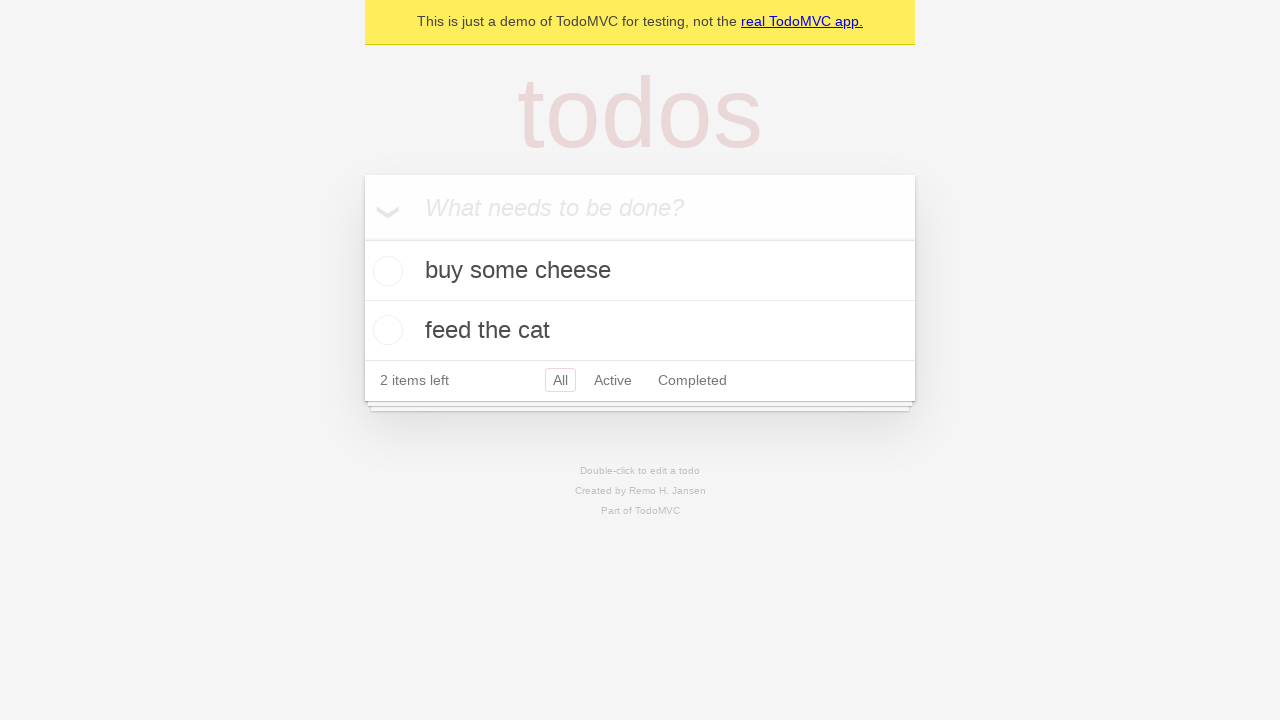

Filled todo input with 'book a doctors appointment' on internal:attr=[placeholder="What needs to be done?"i]
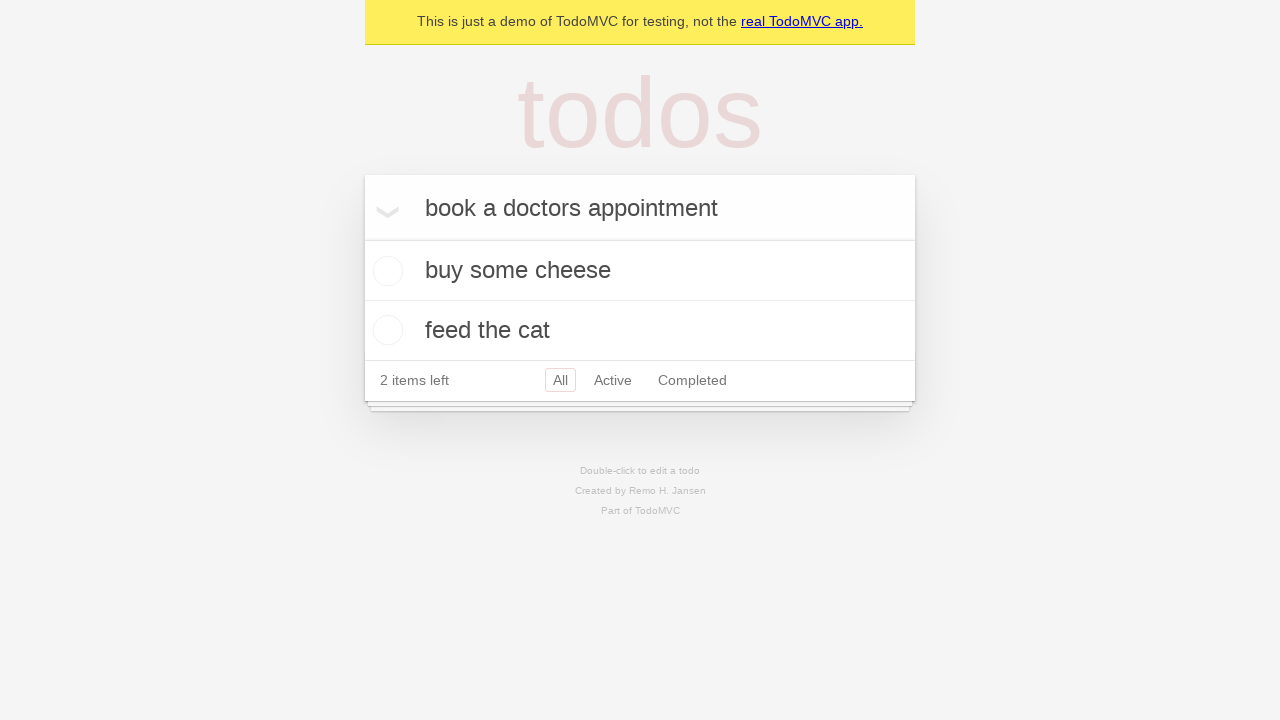

Pressed Enter to add third todo on internal:attr=[placeholder="What needs to be done?"i]
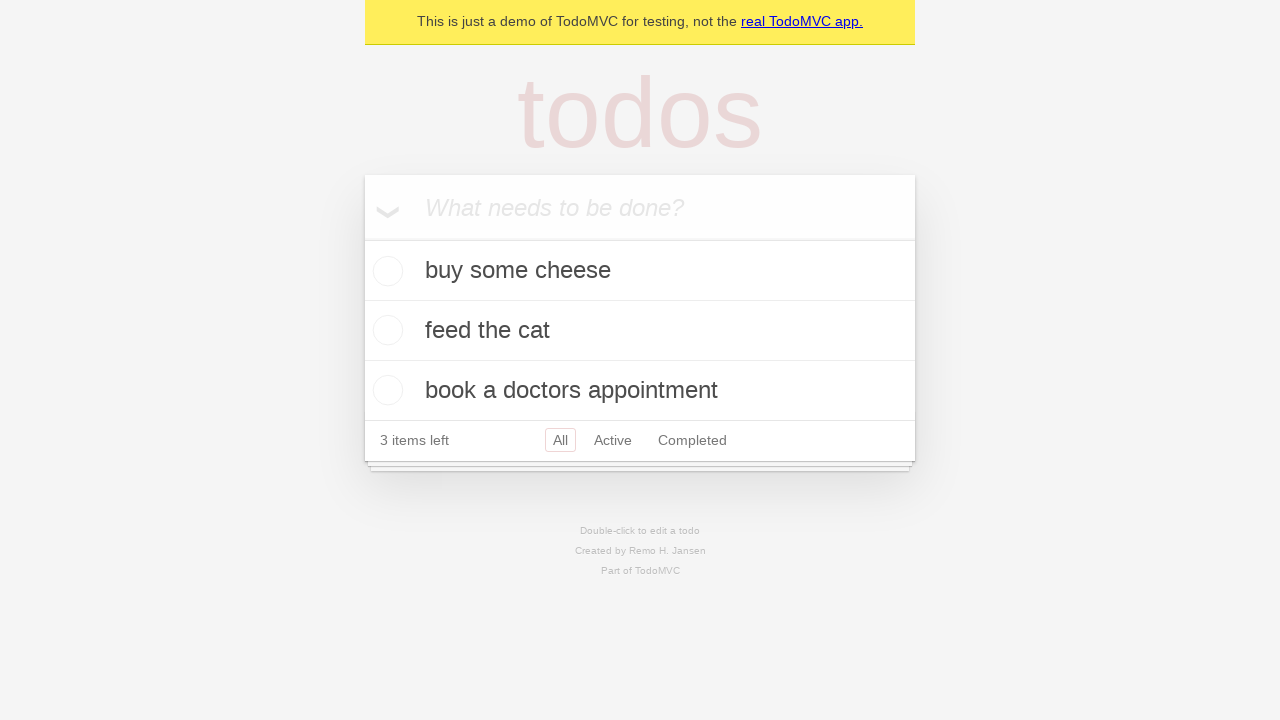

Checked the second todo item (feed the cat) at (385, 330) on internal:testid=[data-testid="todo-item"s] >> nth=1 >> internal:role=checkbox
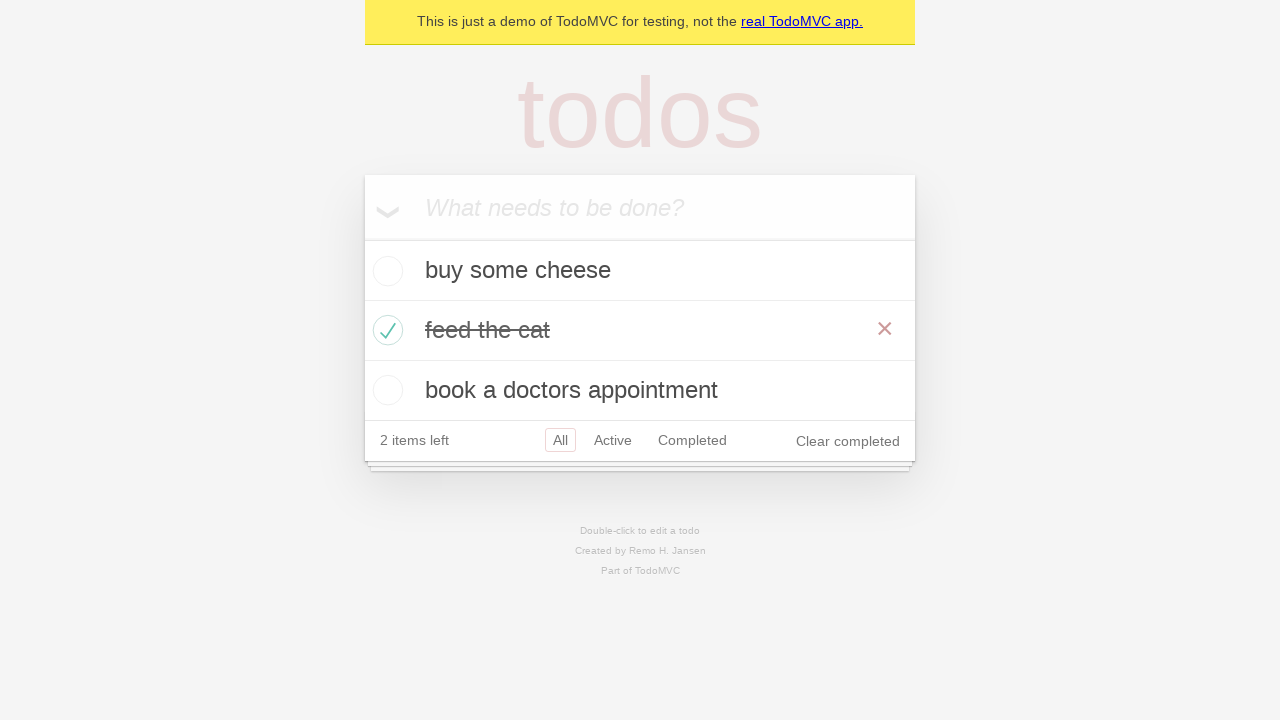

Clicked 'All' filter link at (560, 440) on internal:role=link[name="All"i]
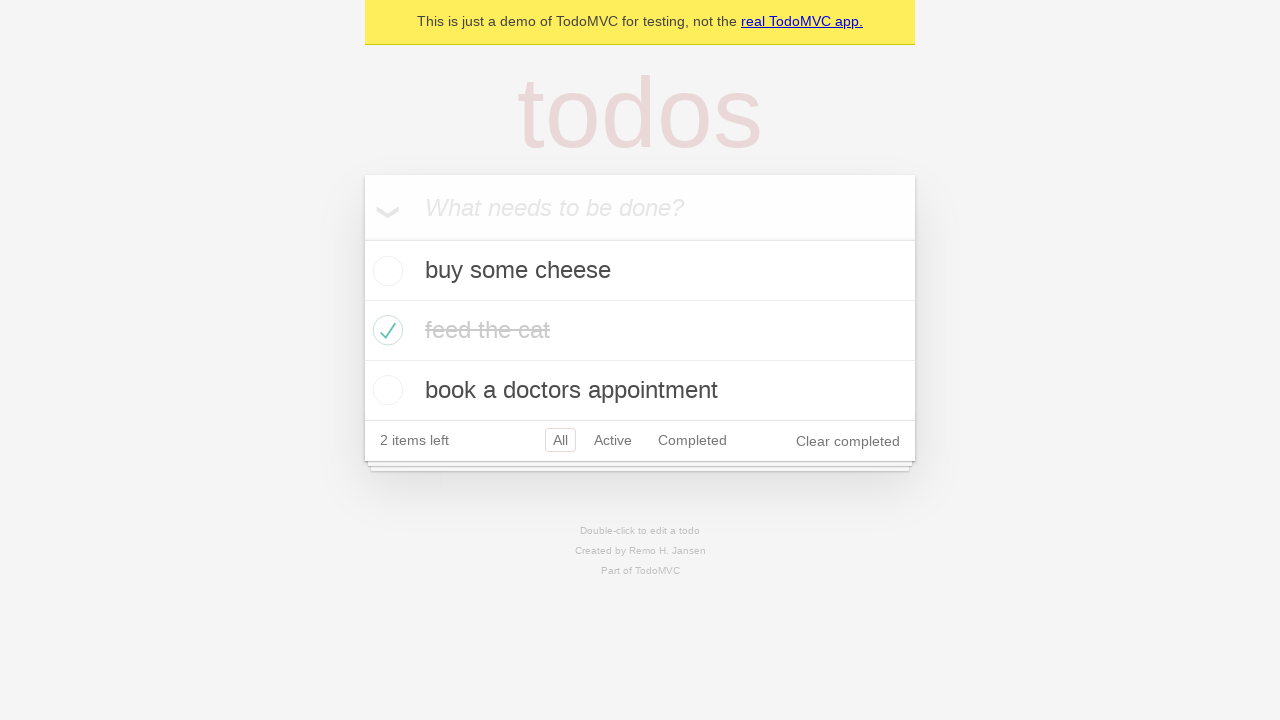

Clicked 'Active' filter link at (613, 440) on internal:role=link[name="Active"i]
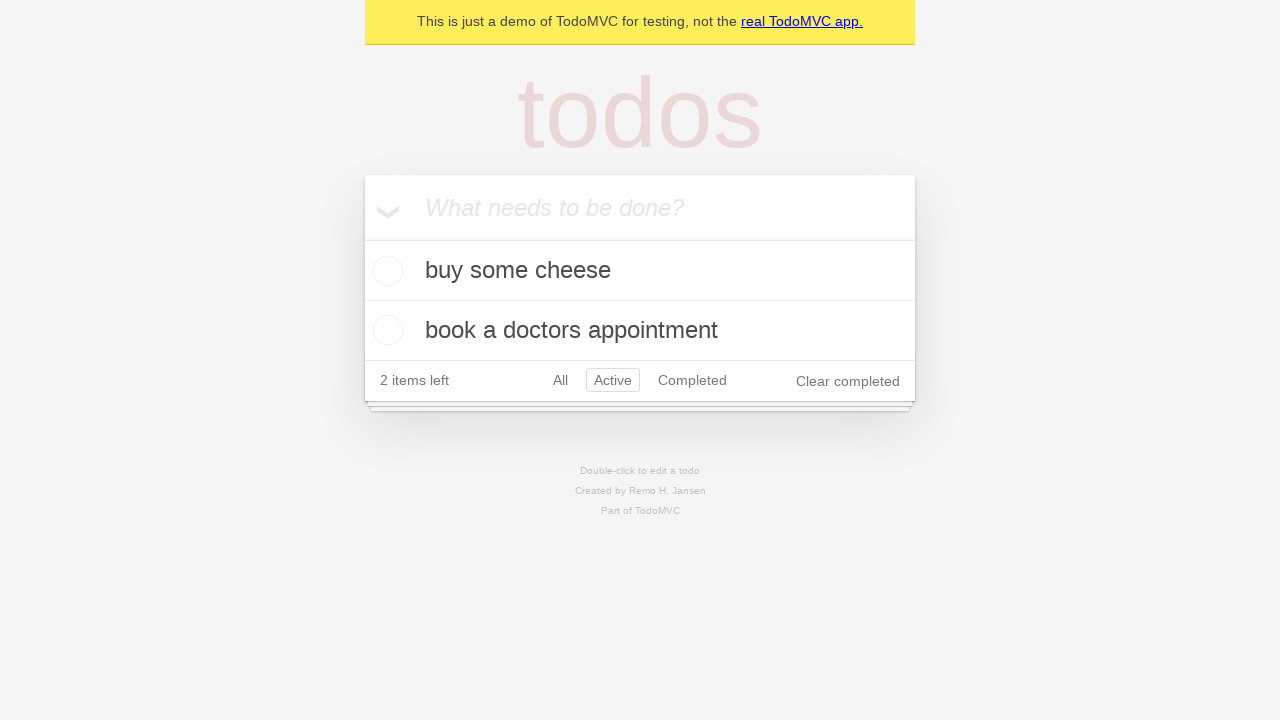

Clicked 'Completed' filter link at (692, 380) on internal:role=link[name="Completed"i]
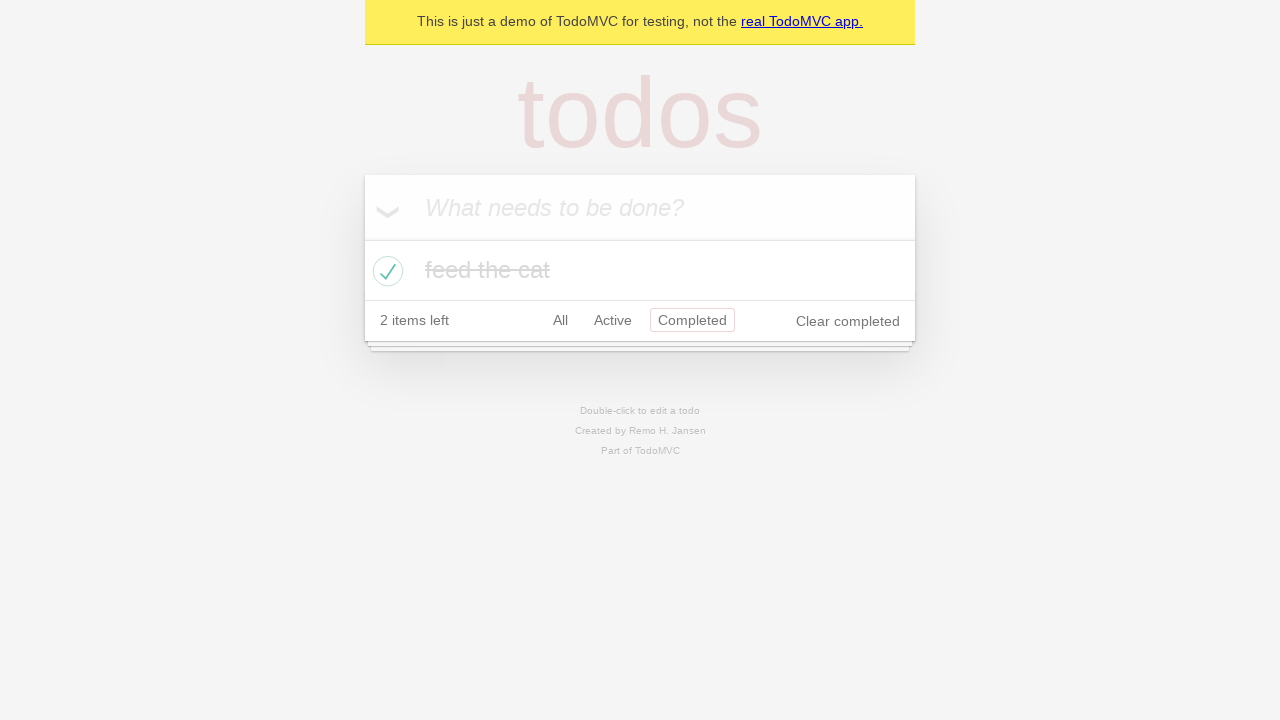

Navigated back to 'Active' filter view
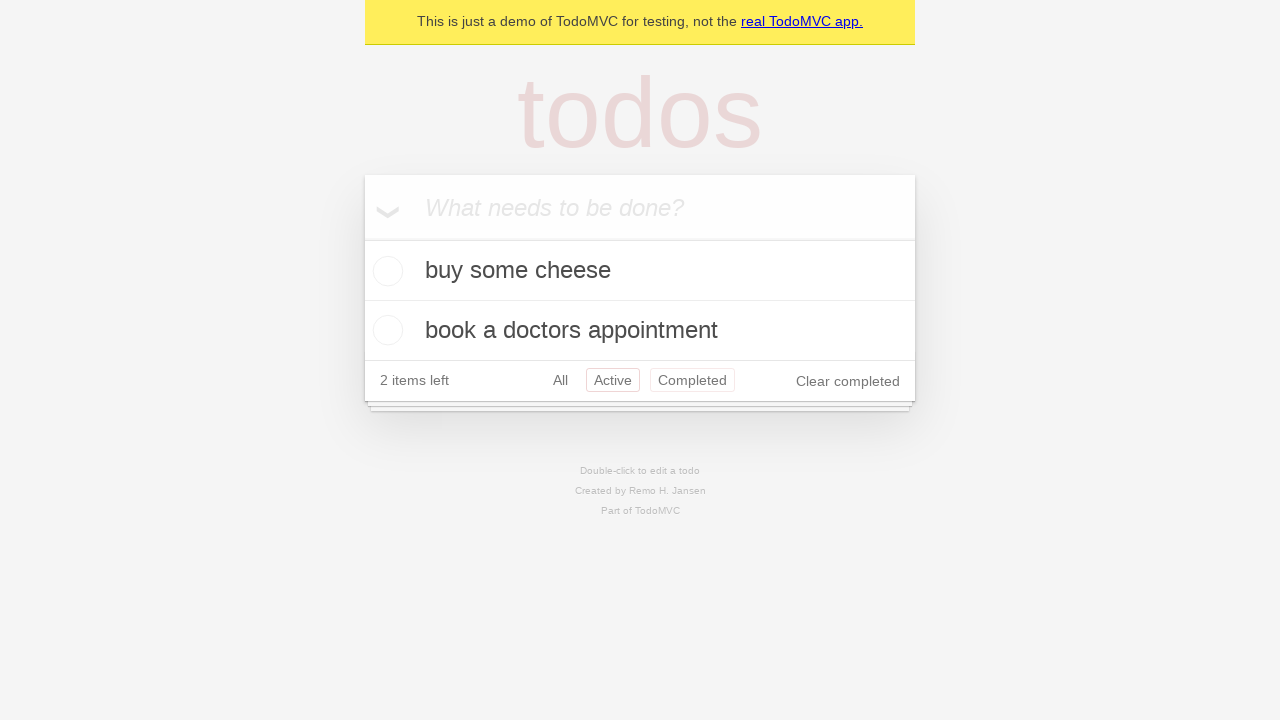

Navigated back to 'All' filter view
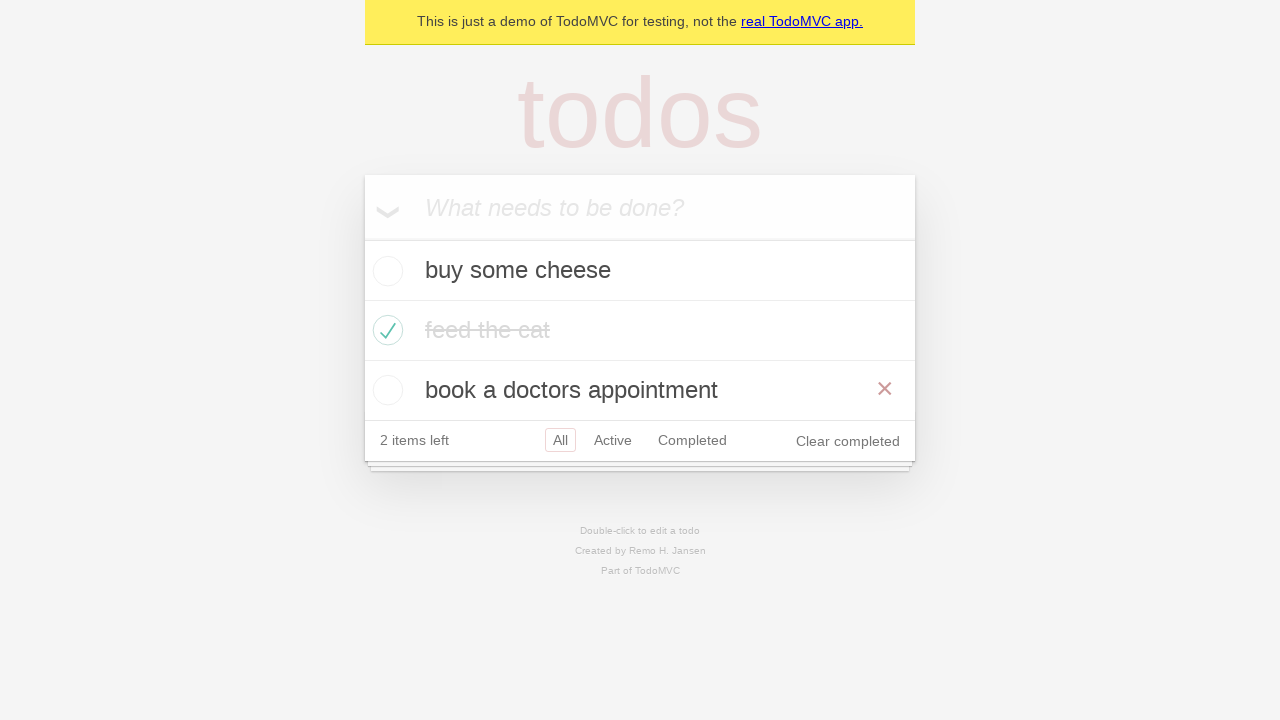

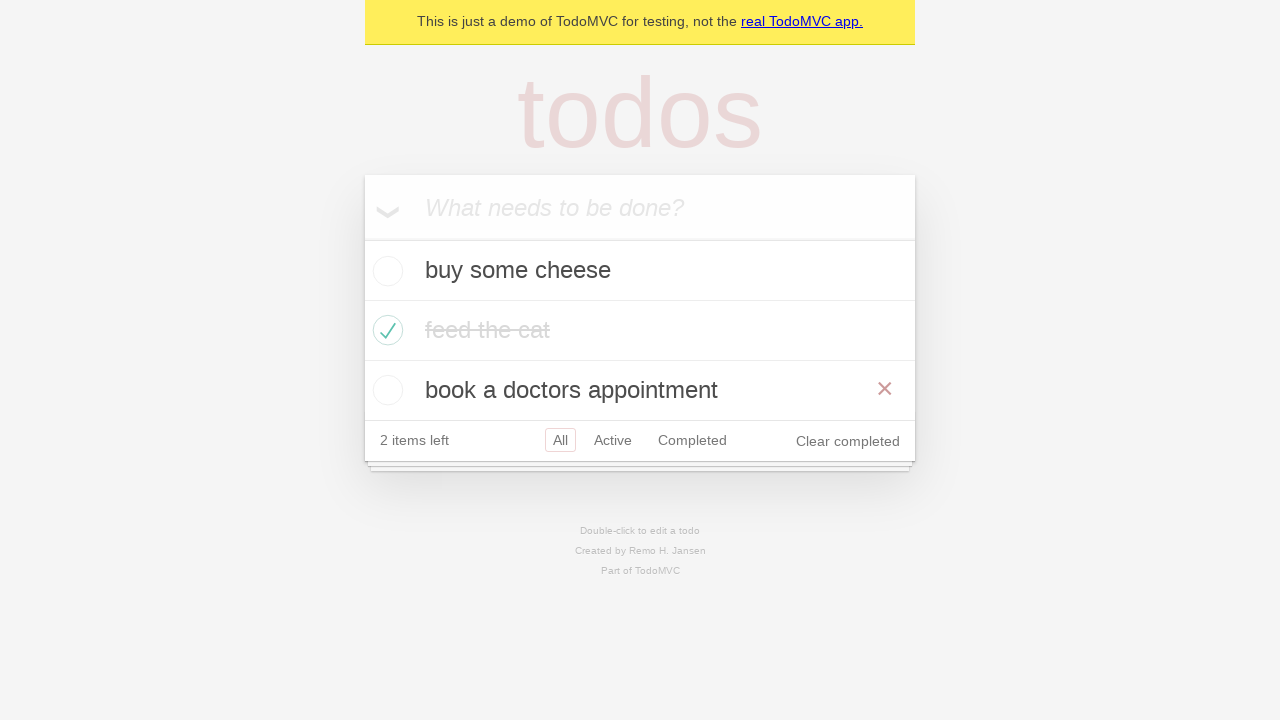